Tests implicit wait functionality by navigating to a page with loading images and verifying that an image element is loaded

Starting URL: https://bonigarcia.dev/selenium-webdriver-java/loading-images.html

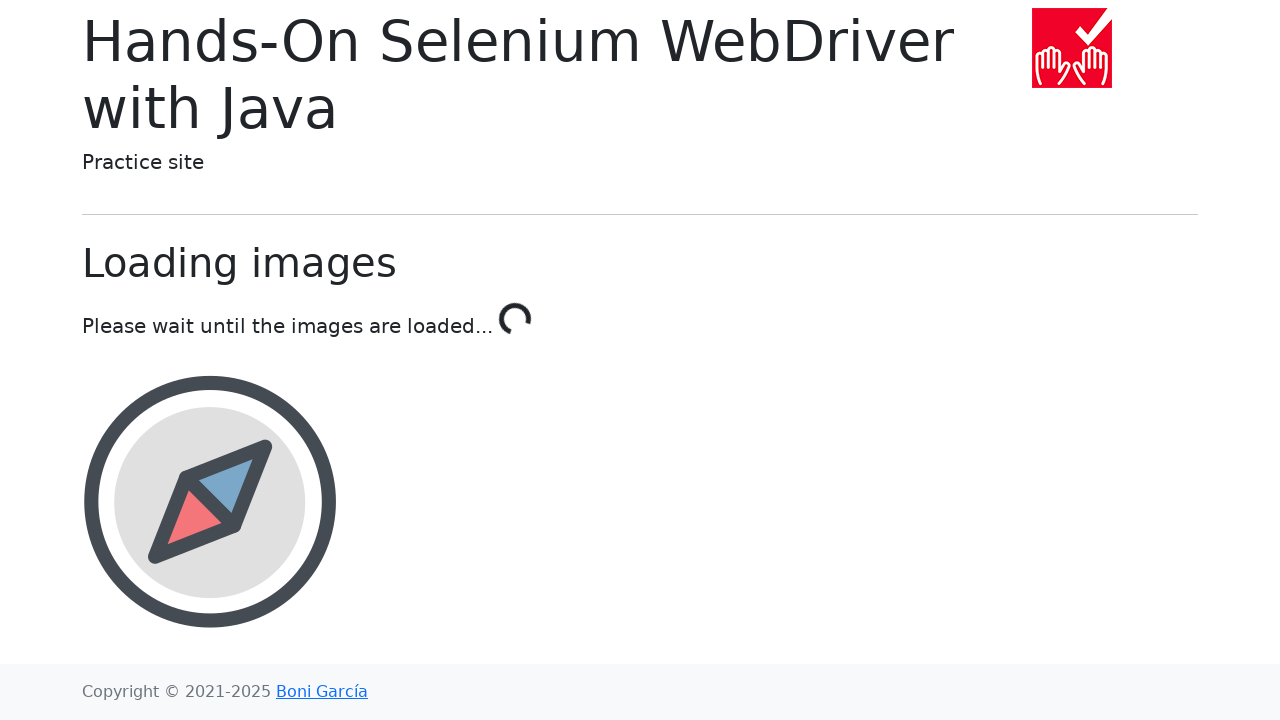

Waited for landscape image element to be present with 10 second timeout
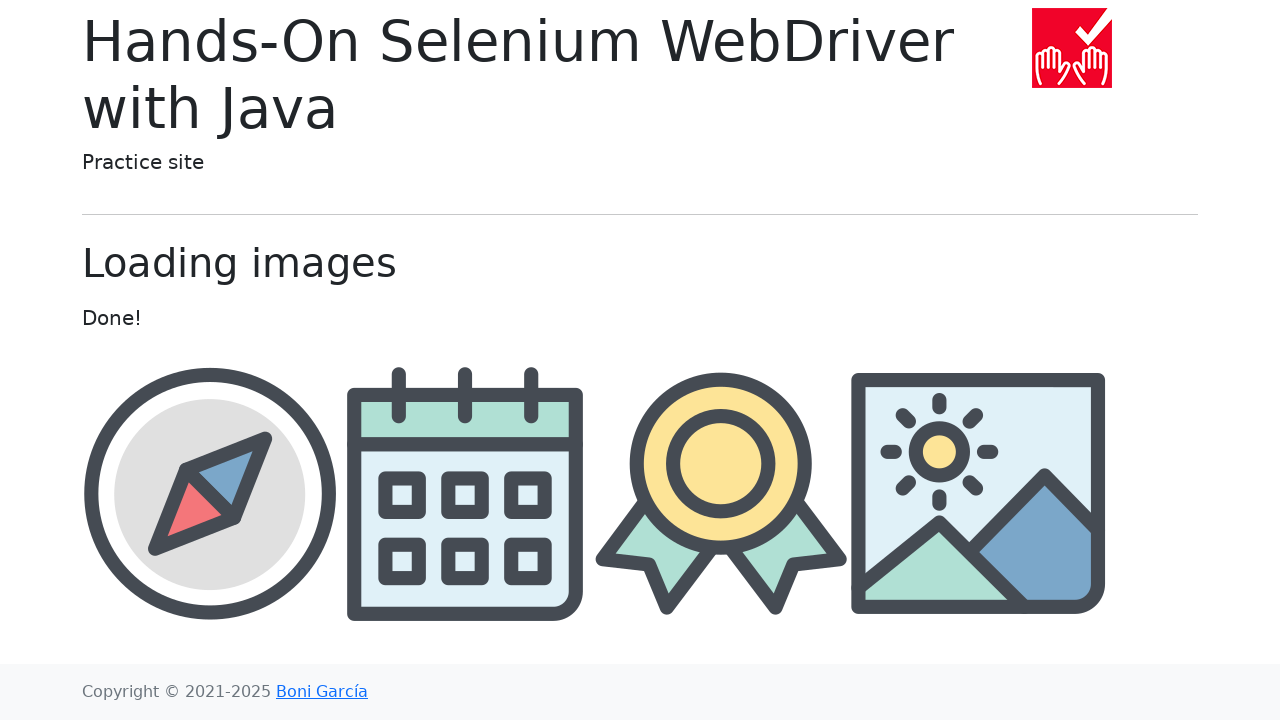

Retrieved src attribute from landscape image element
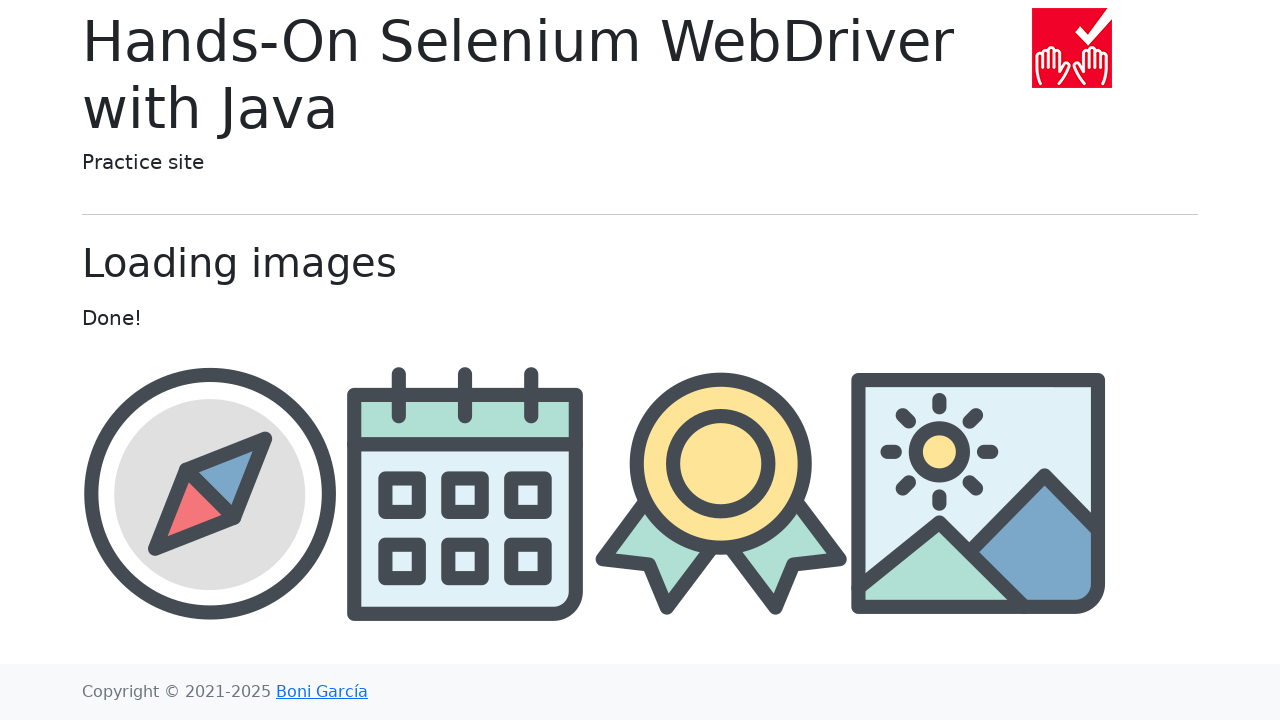

Verified that src attribute contains 'landscape'
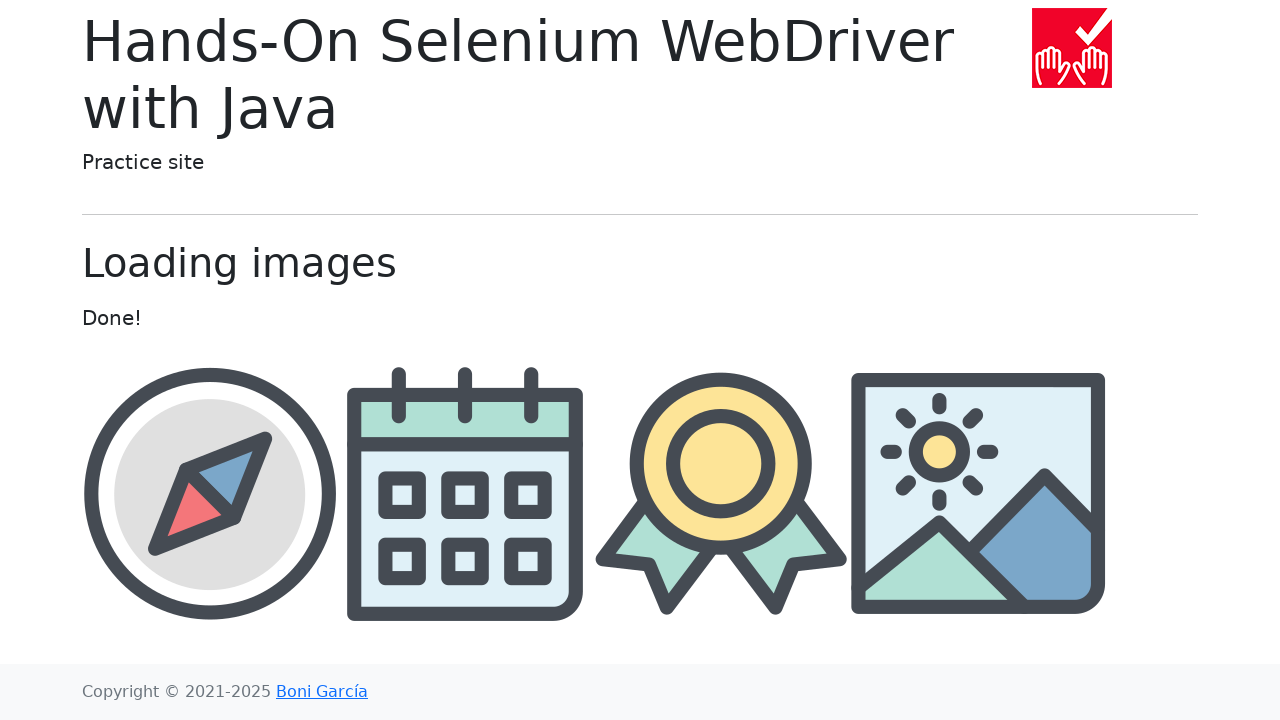

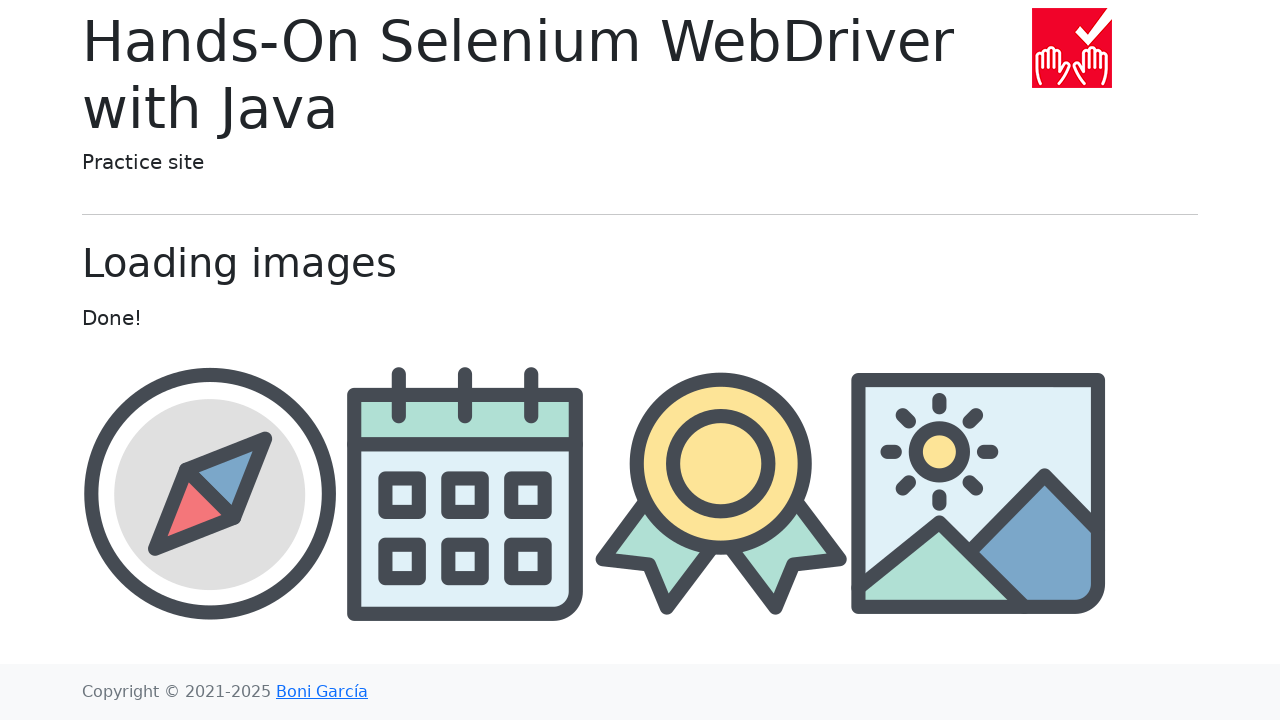